Navigates to the Hockey Teams page and iterates through 4 pages of pagination, verifying that team data (wins, years, names) is displayed on each page.

Starting URL: https://www.scrapethissite.com/pages/

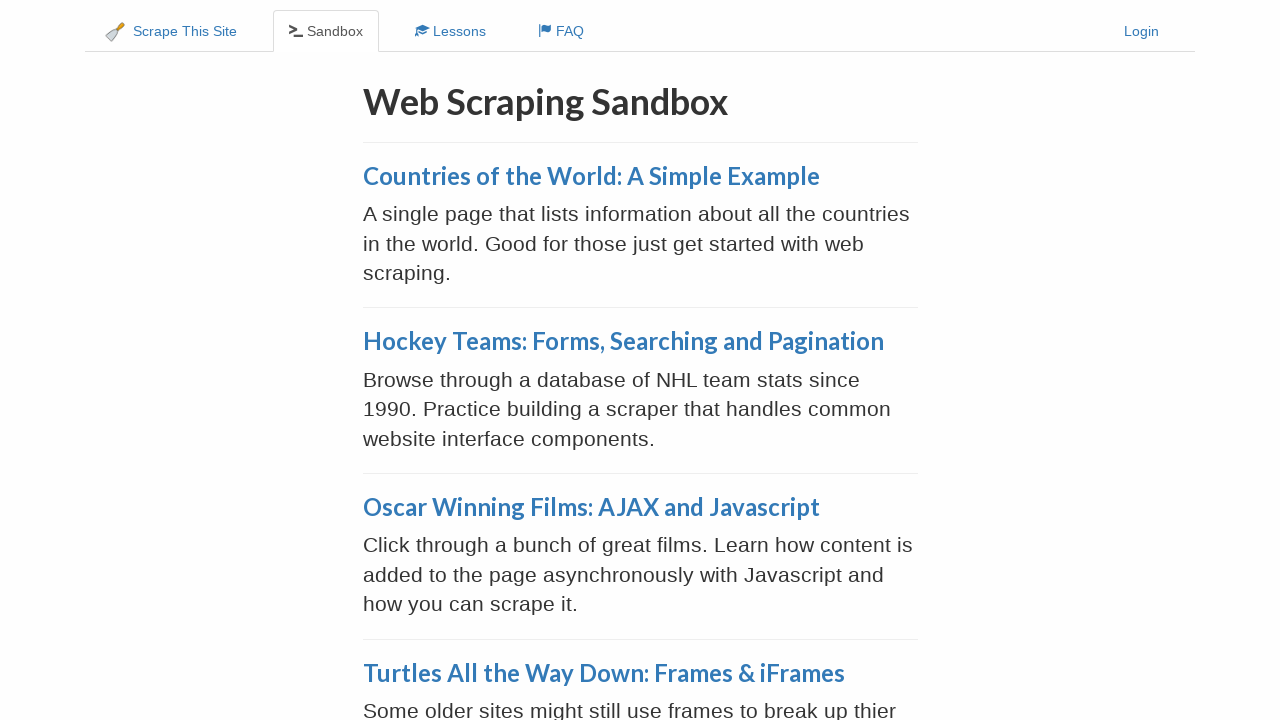

Clicked on Hockey Teams: Forms, Searching and Pagination link at (623, 341) on a[href='/pages/forms/']
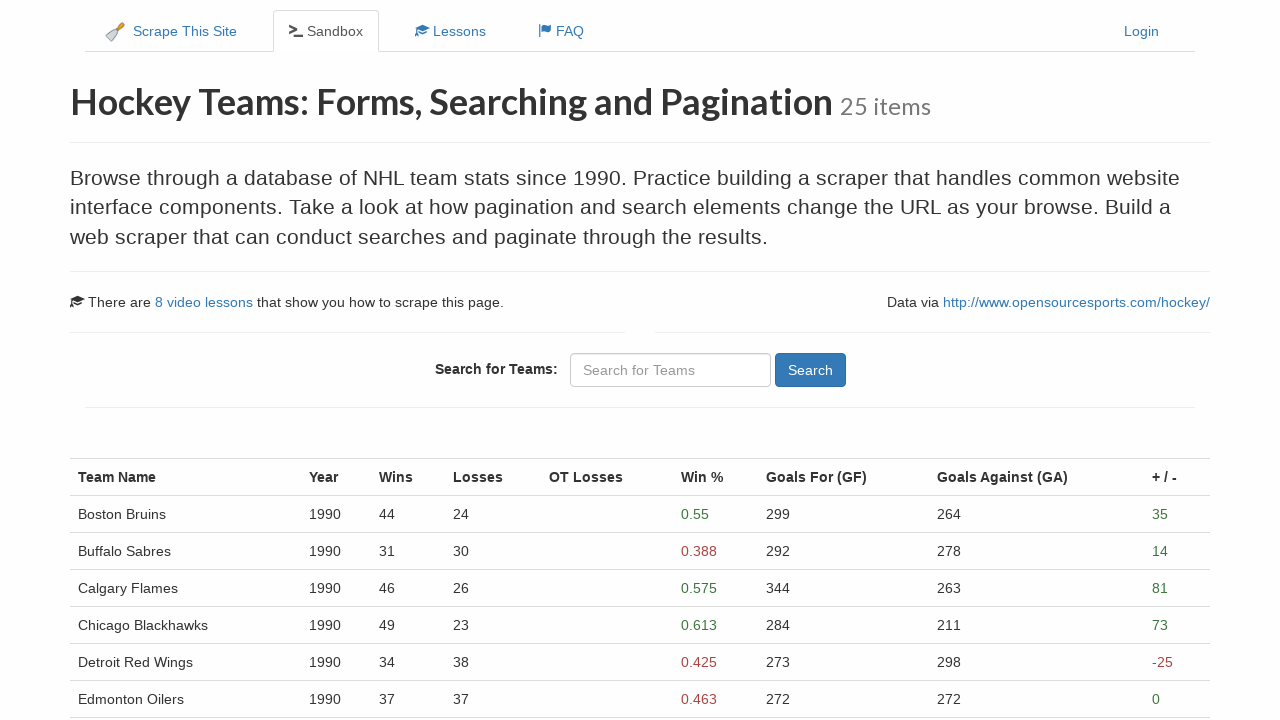

Hockey Teams page loaded and hockey section is visible
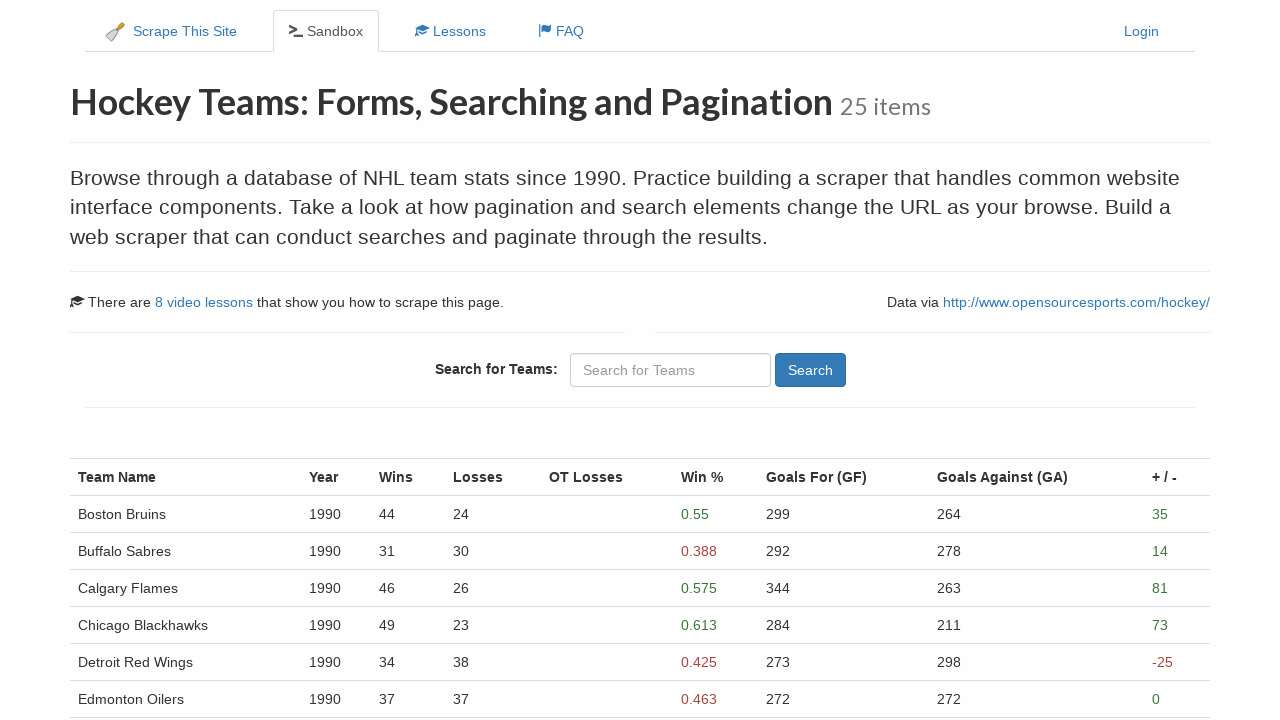

Clicked on page 1 at (102, 514) on //a[normalize-space()='1']
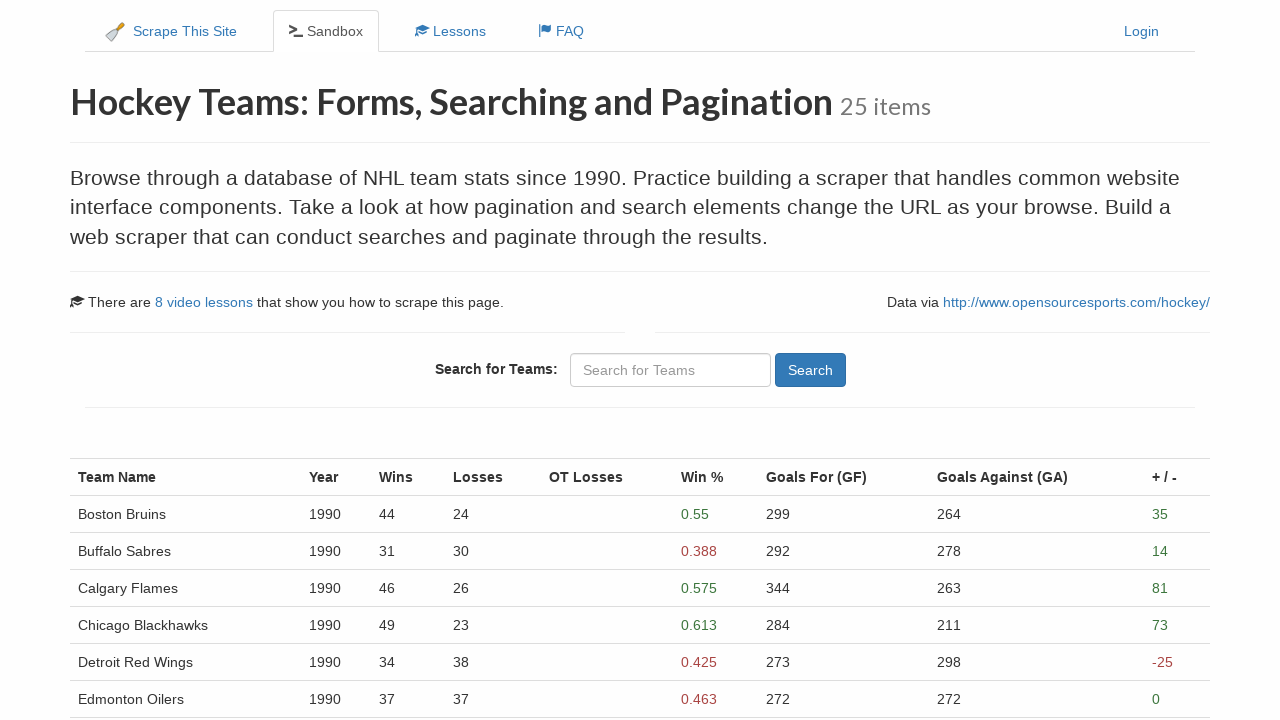

Table data loaded on page 1
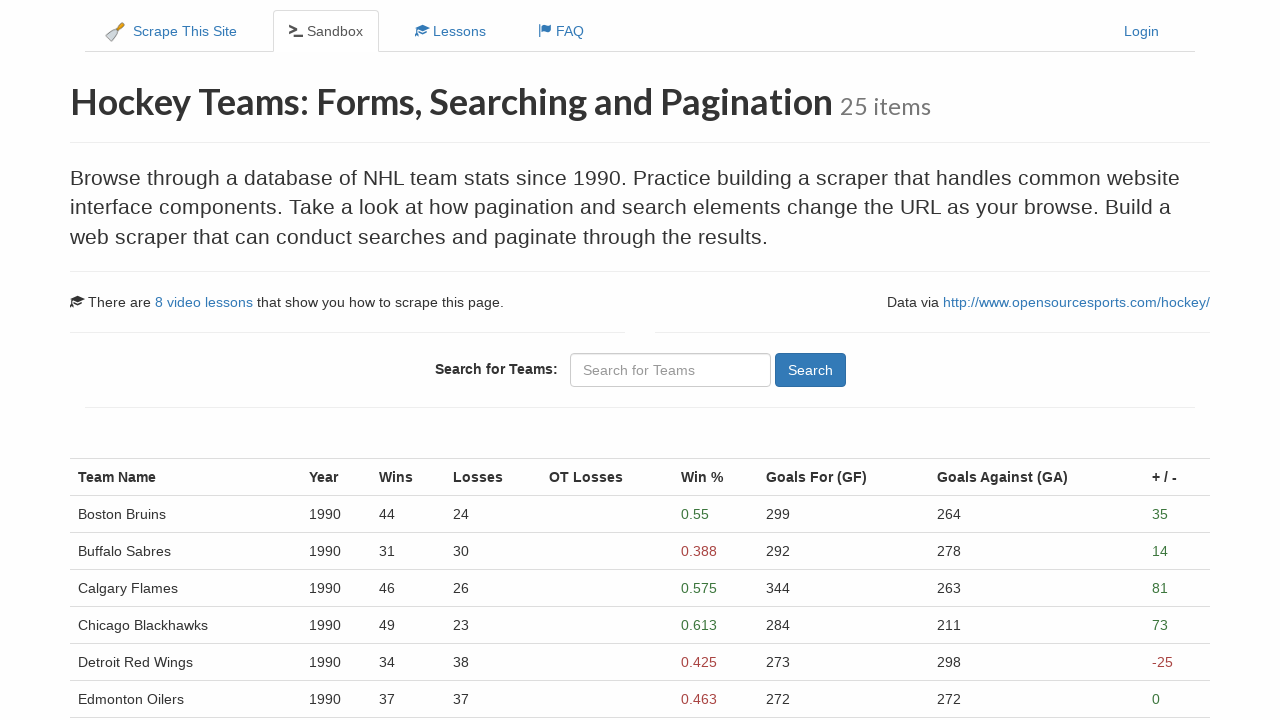

Verified team data (wins column) is displayed on page 1
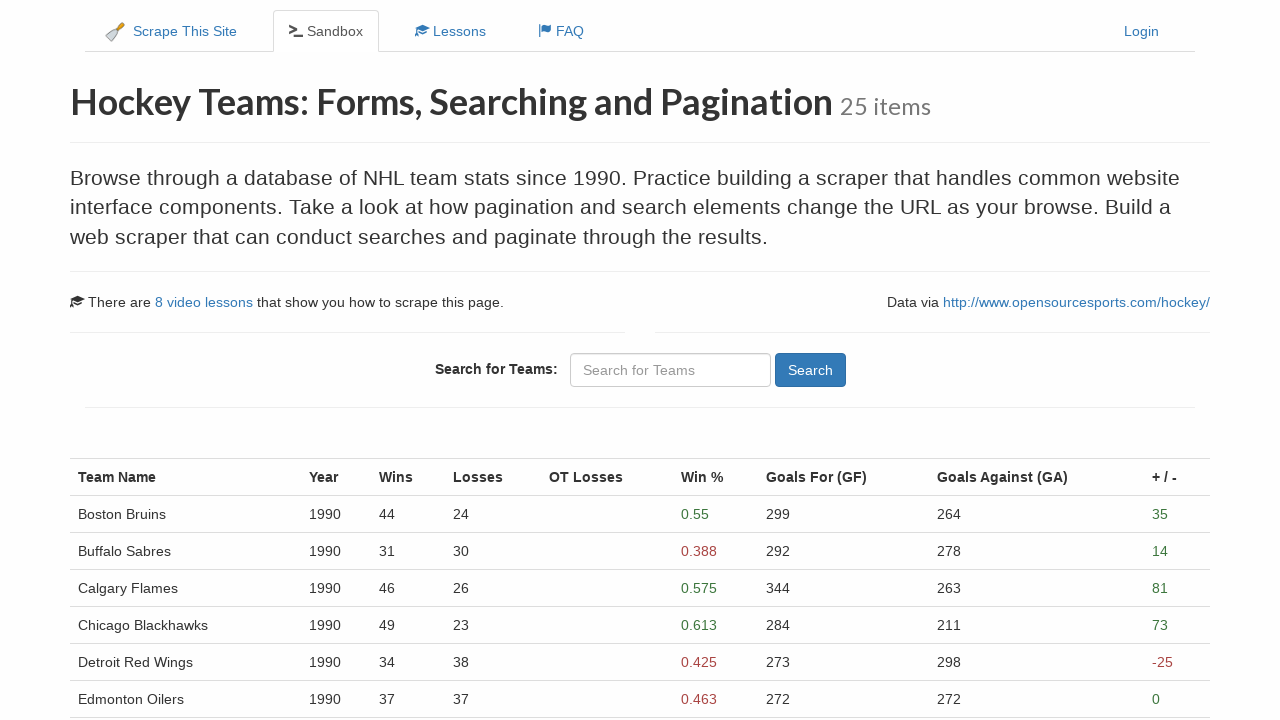

Clicked on page 2 at (135, 514) on //a[normalize-space()='2']
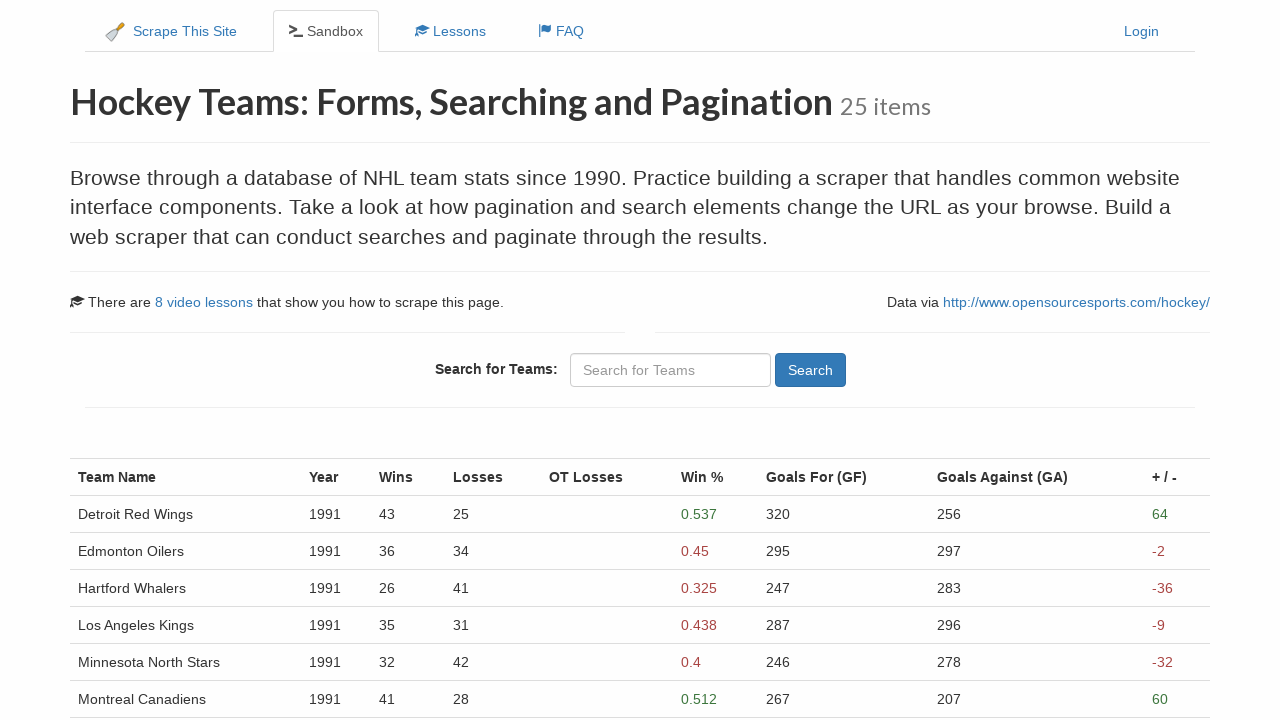

Table data loaded on page 2
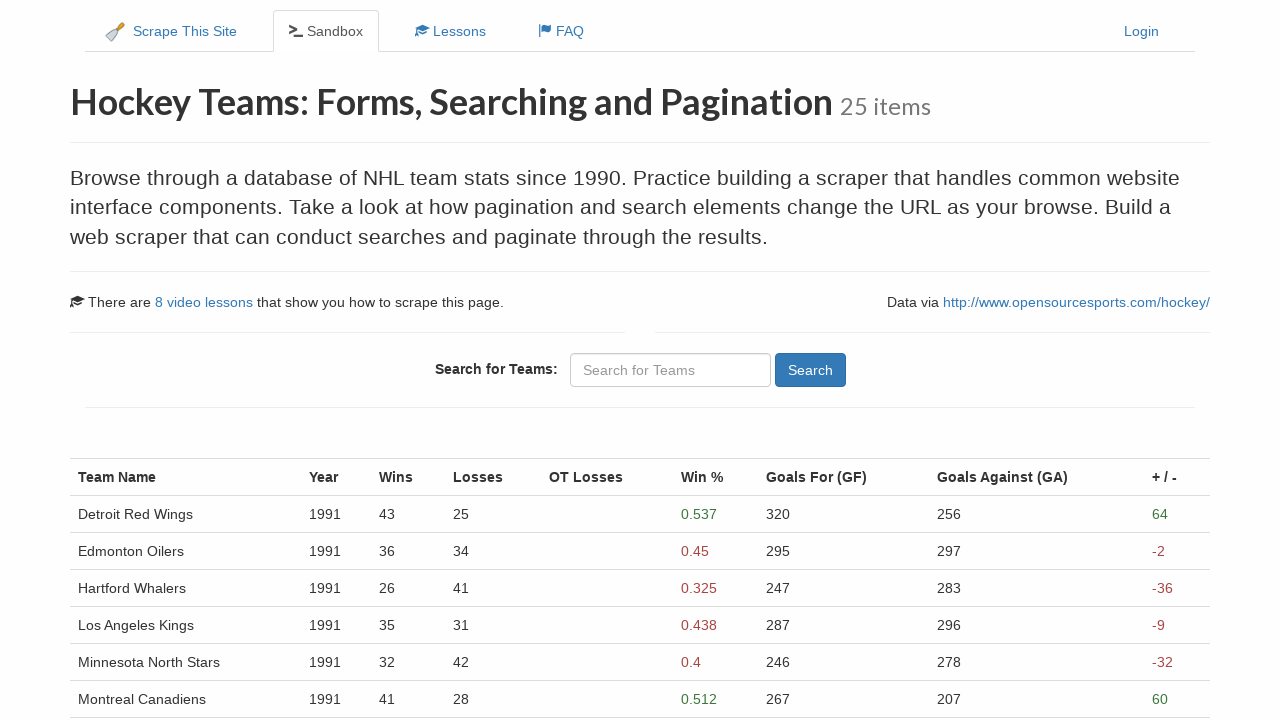

Verified team data (wins column) is displayed on page 2
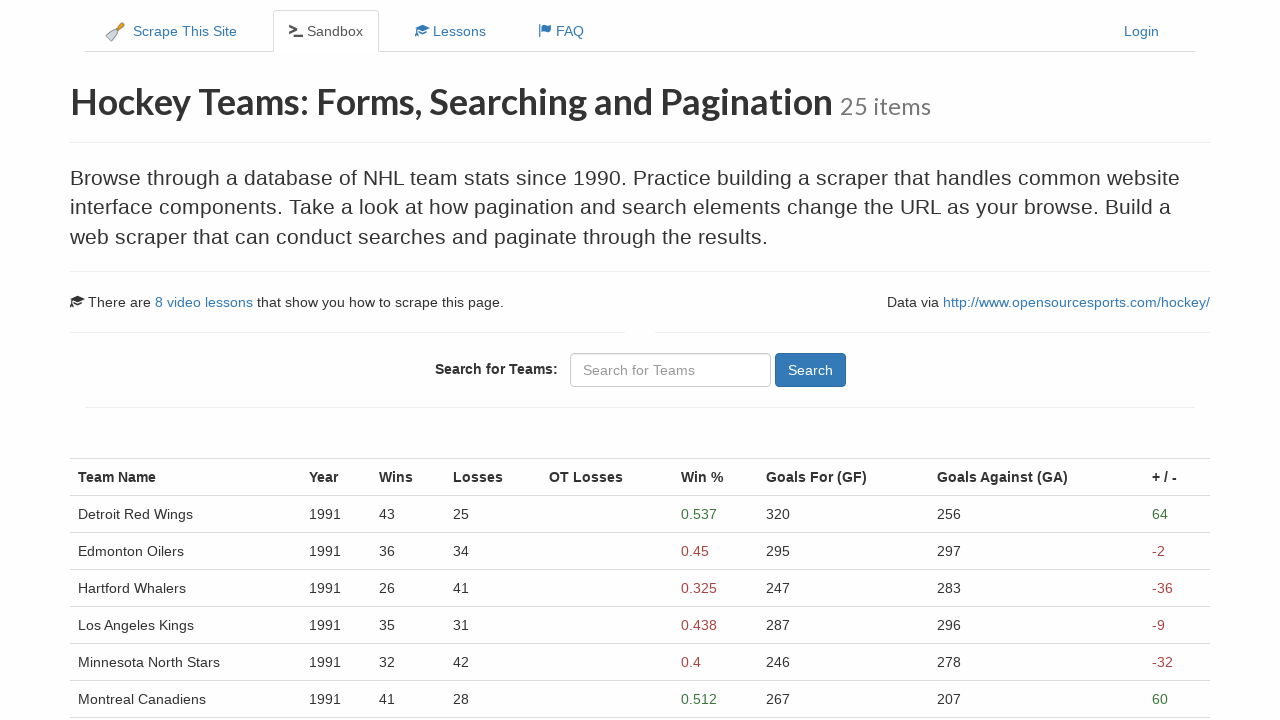

Clicked on page 3 at (201, 514) on //a[normalize-space()='3']
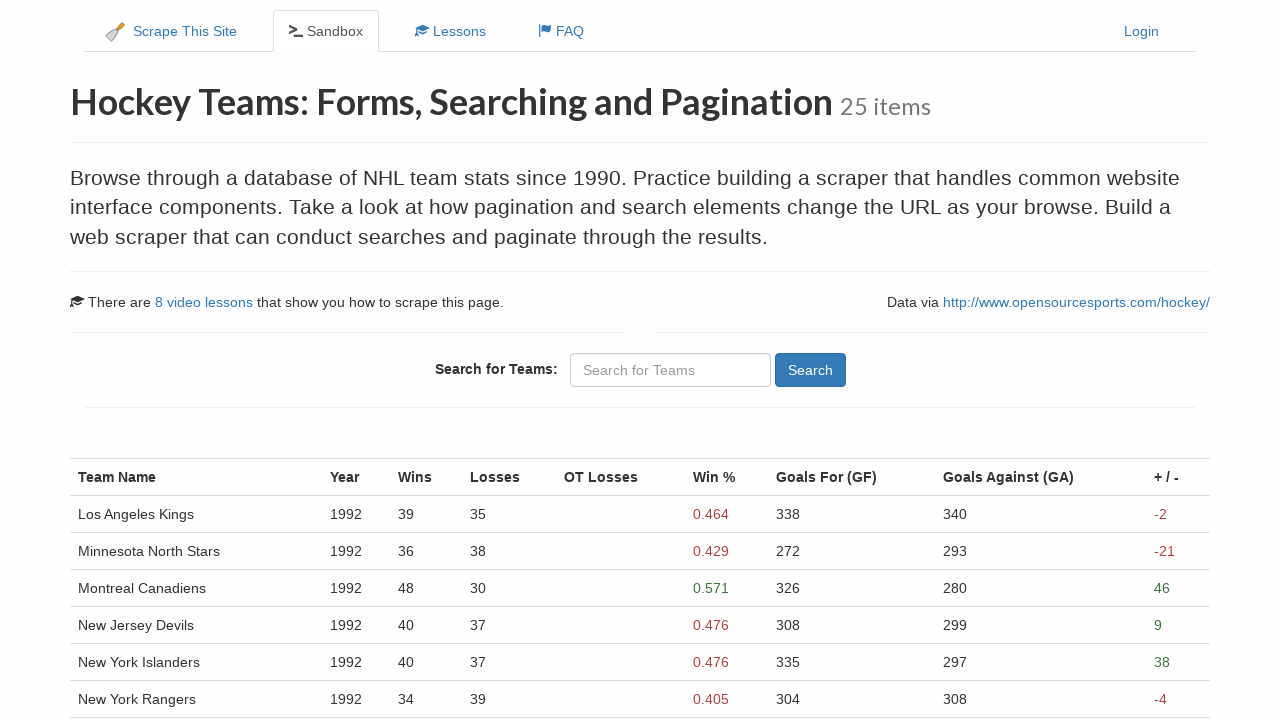

Table data loaded on page 3
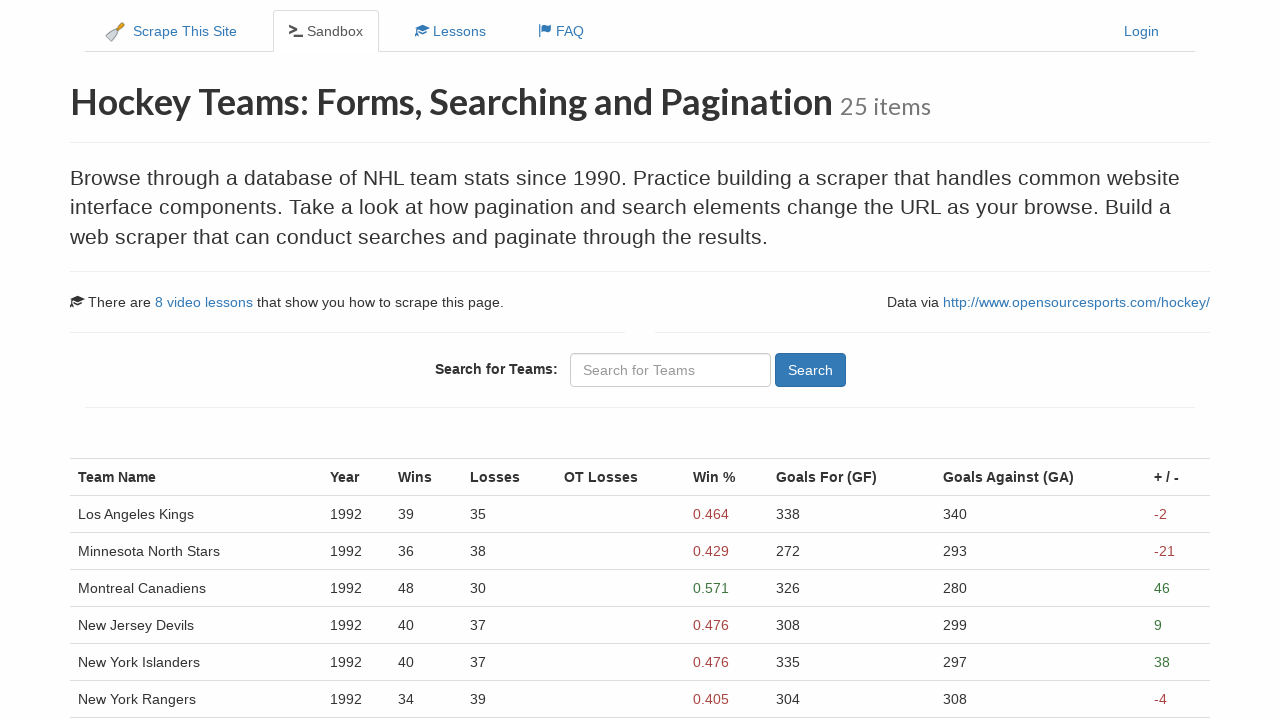

Verified team data (wins column) is displayed on page 3
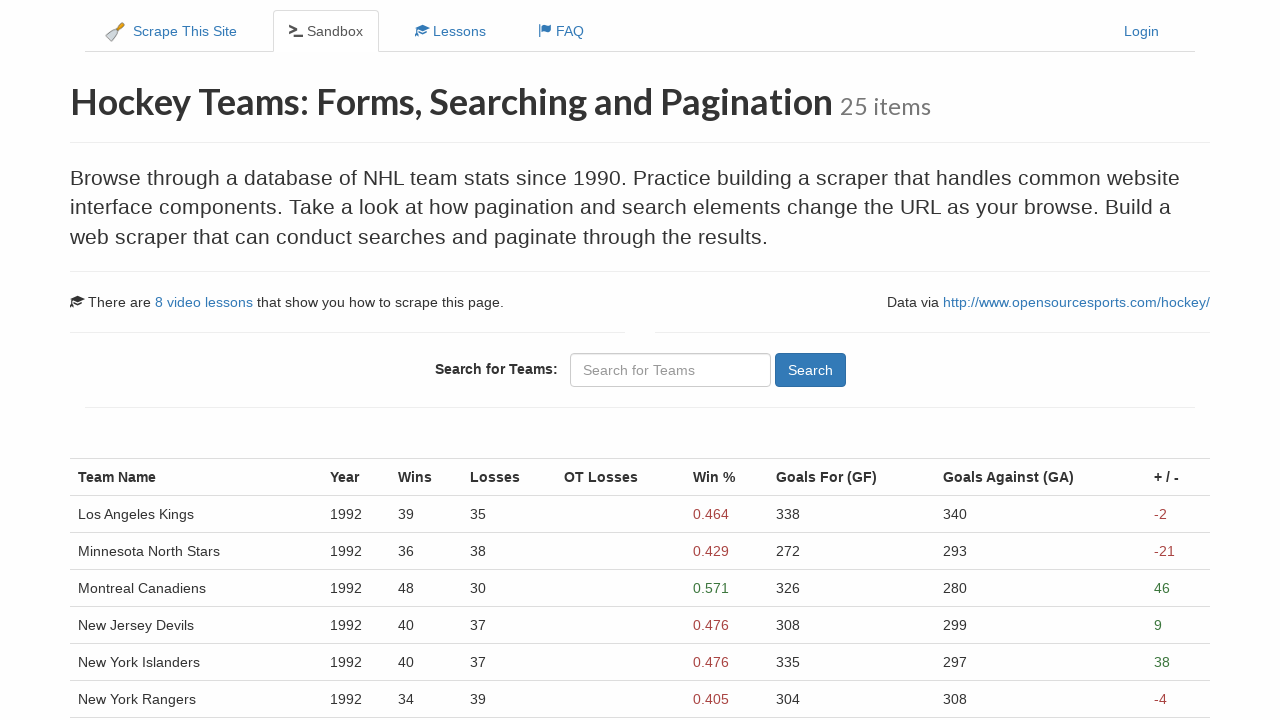

Clicked on page 4 at (234, 514) on //a[normalize-space()='4']
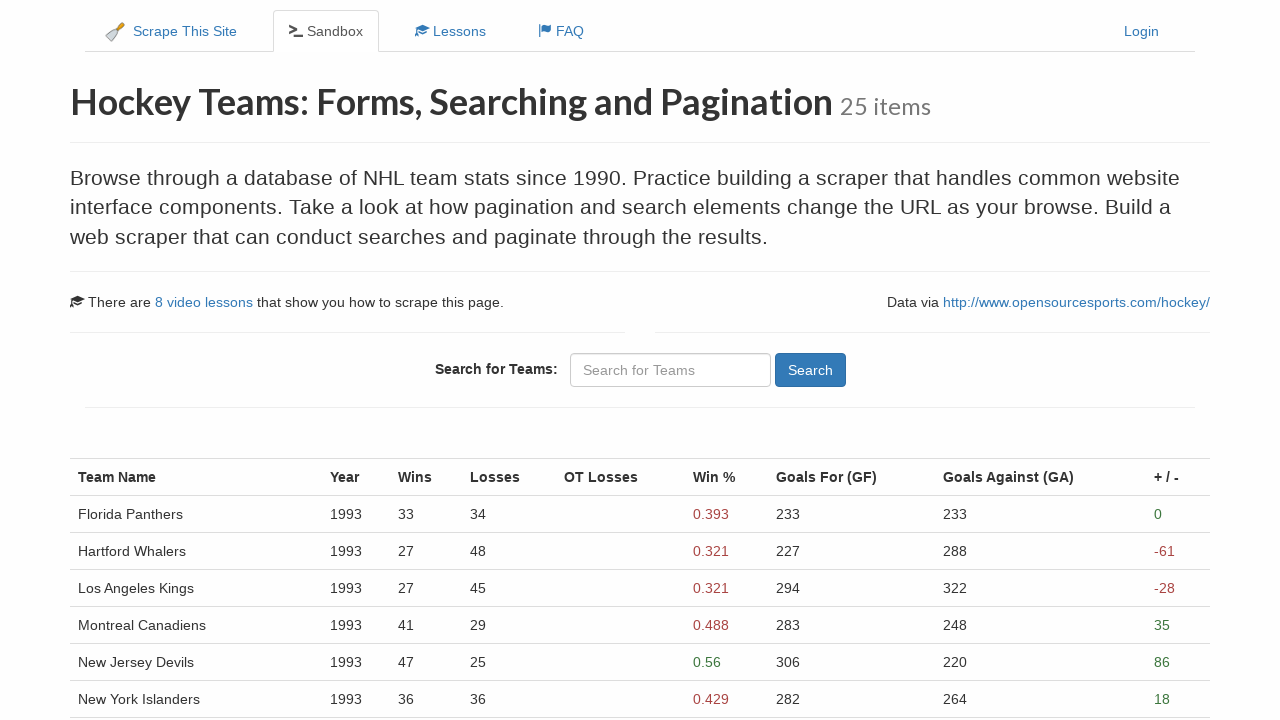

Table data loaded on page 4
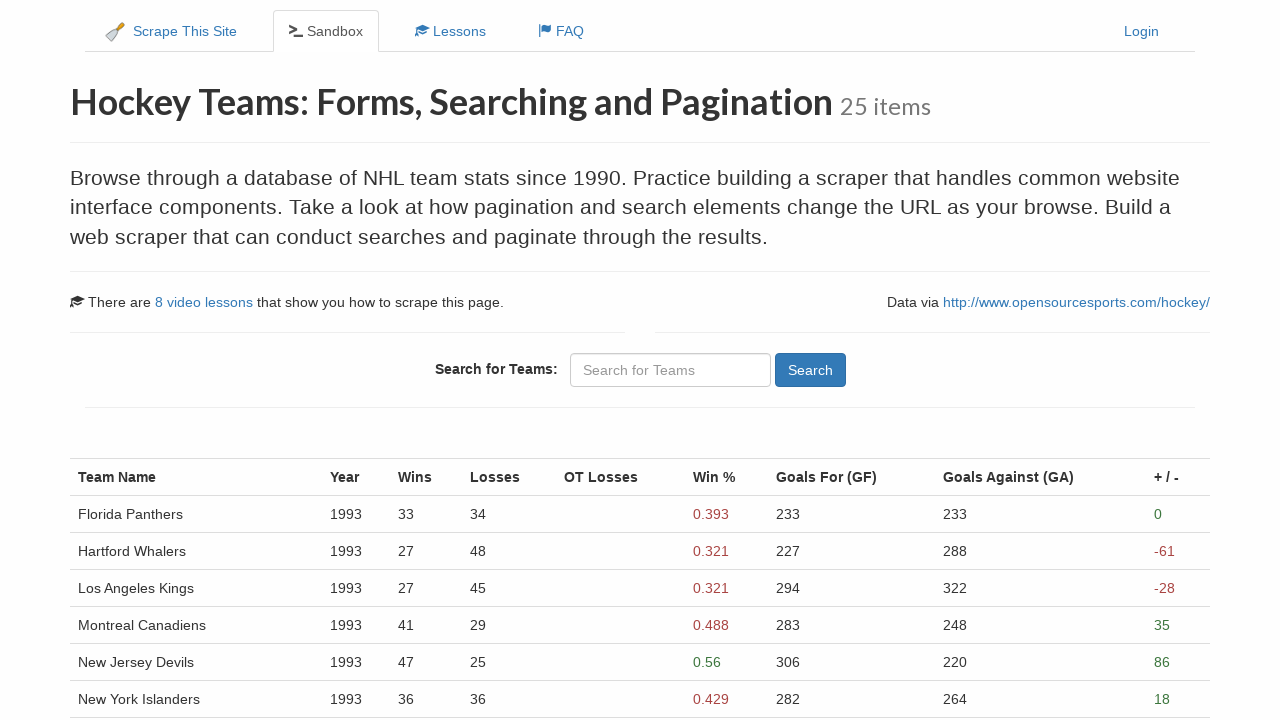

Verified team data (wins column) is displayed on page 4
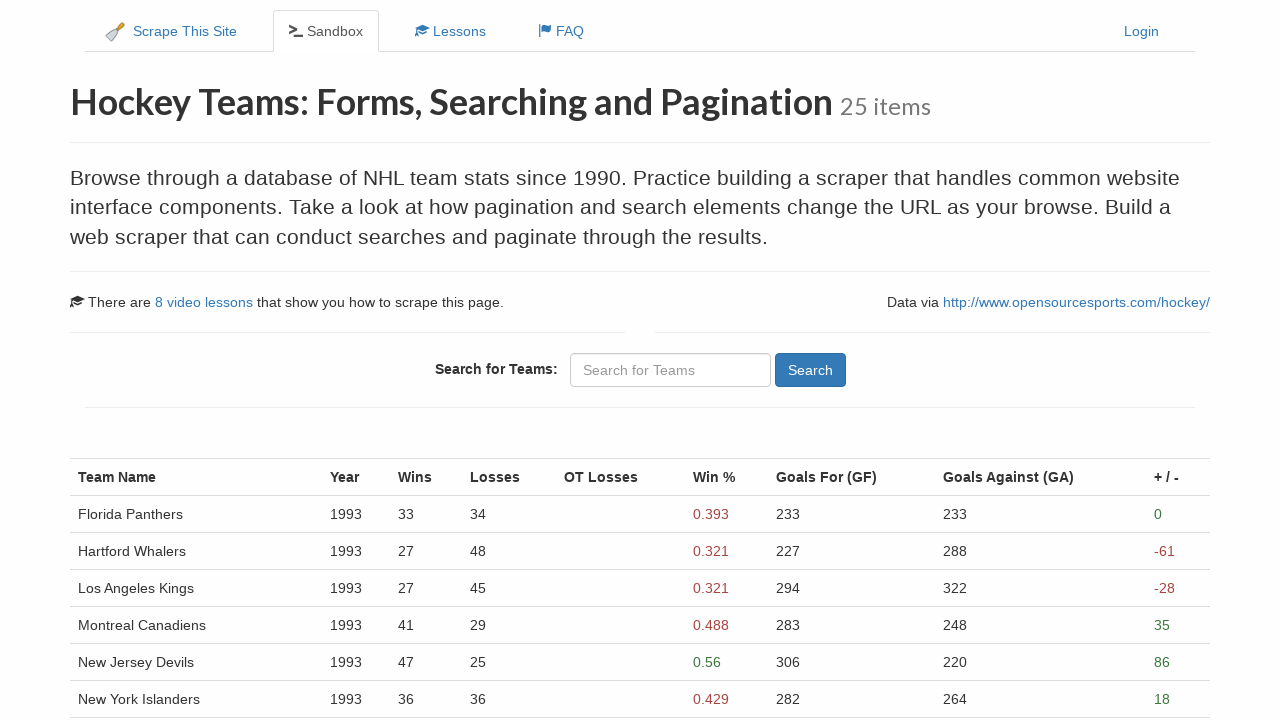

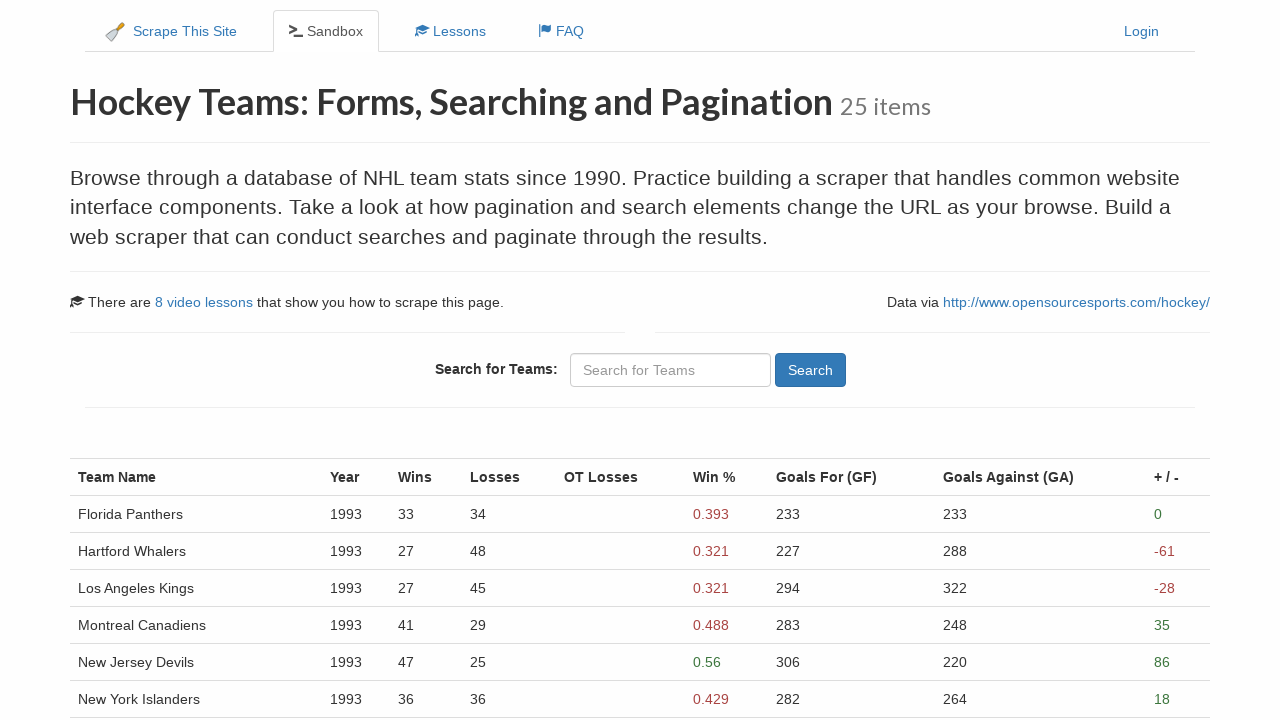